Tests clicking on Nokia phone product and verifies the price is displayed

Starting URL: https://www.demoblaze.com/

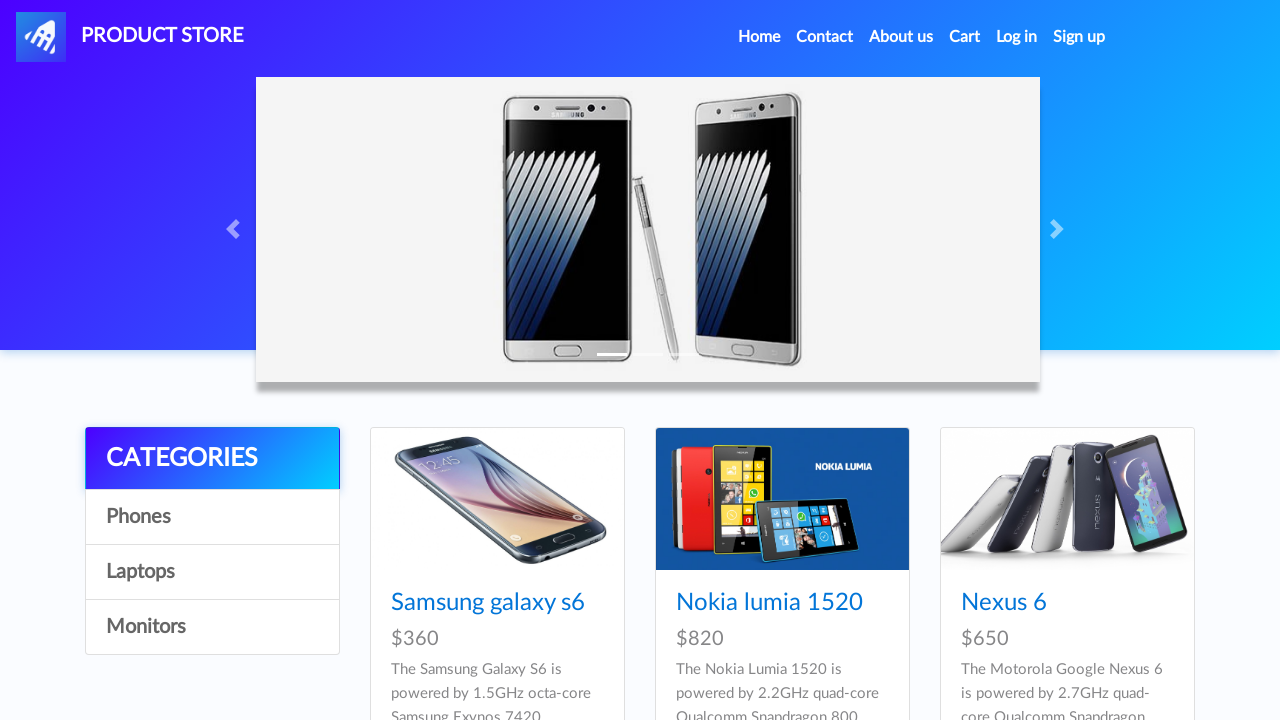

Clicked on Nokia phone product link at (782, 499) on xpath=//div/a[@href='prod.html?idp_=2']
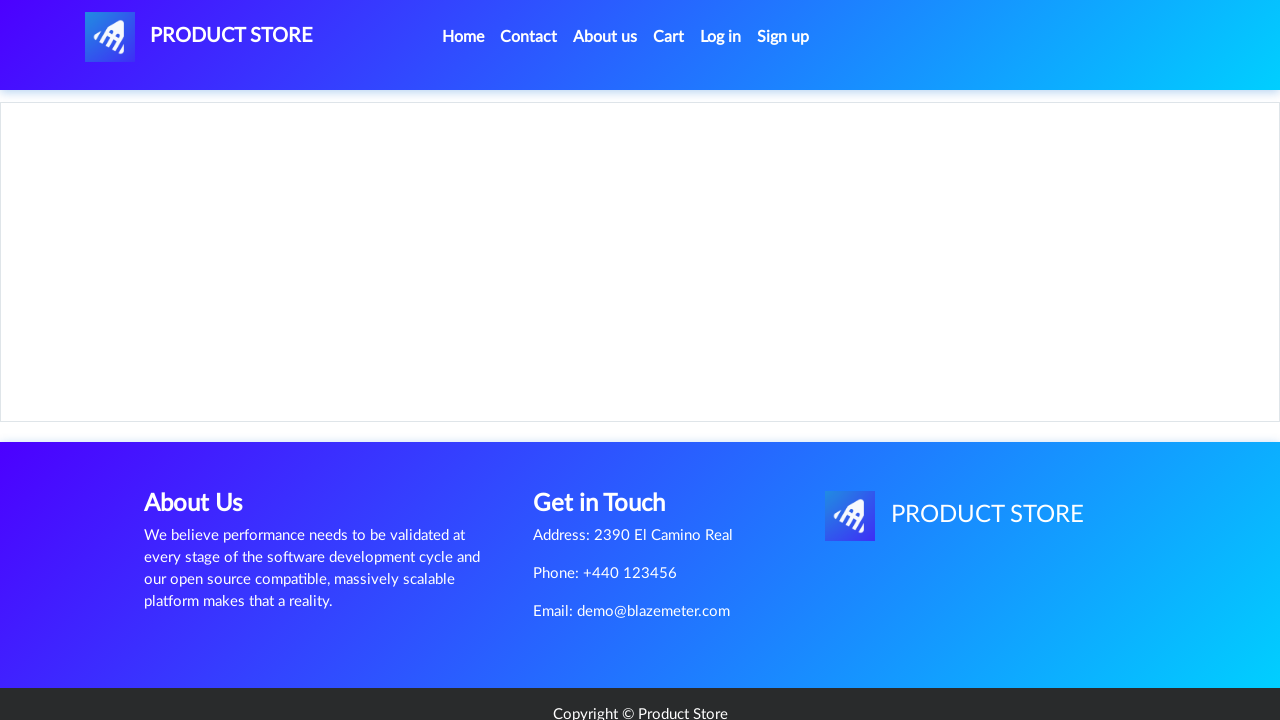

Price $820 displayed for Nokia phone
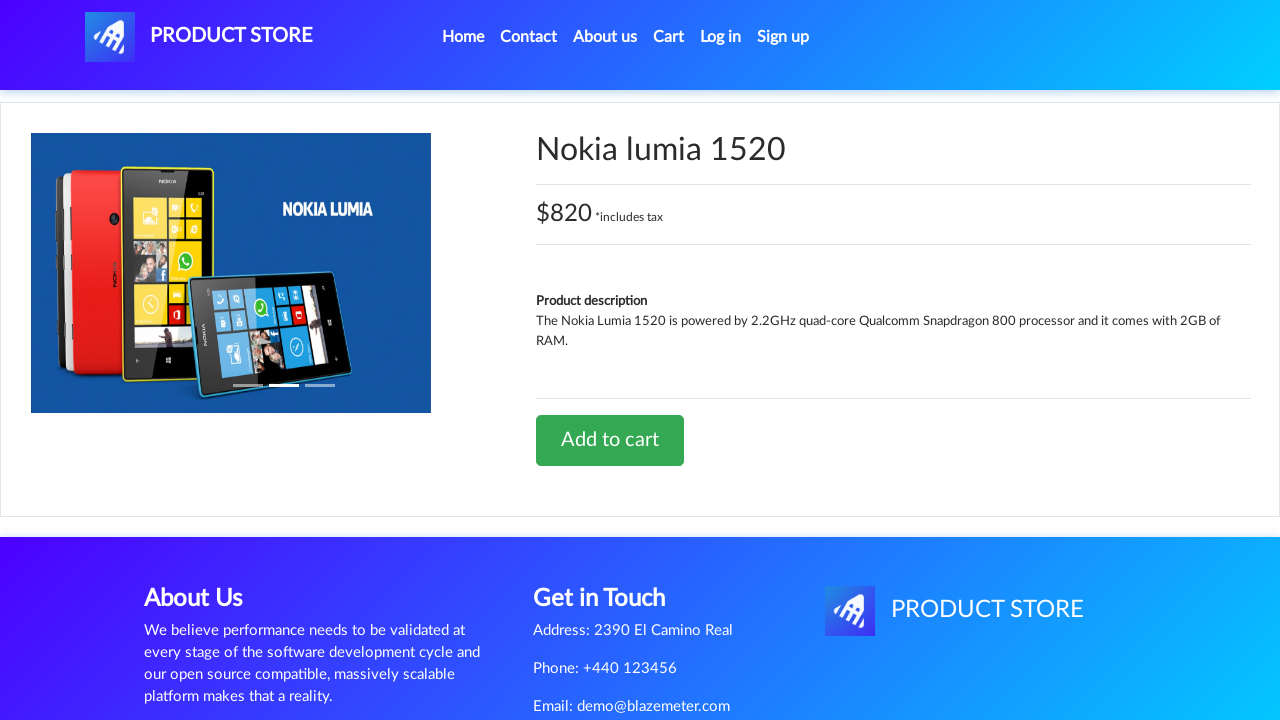

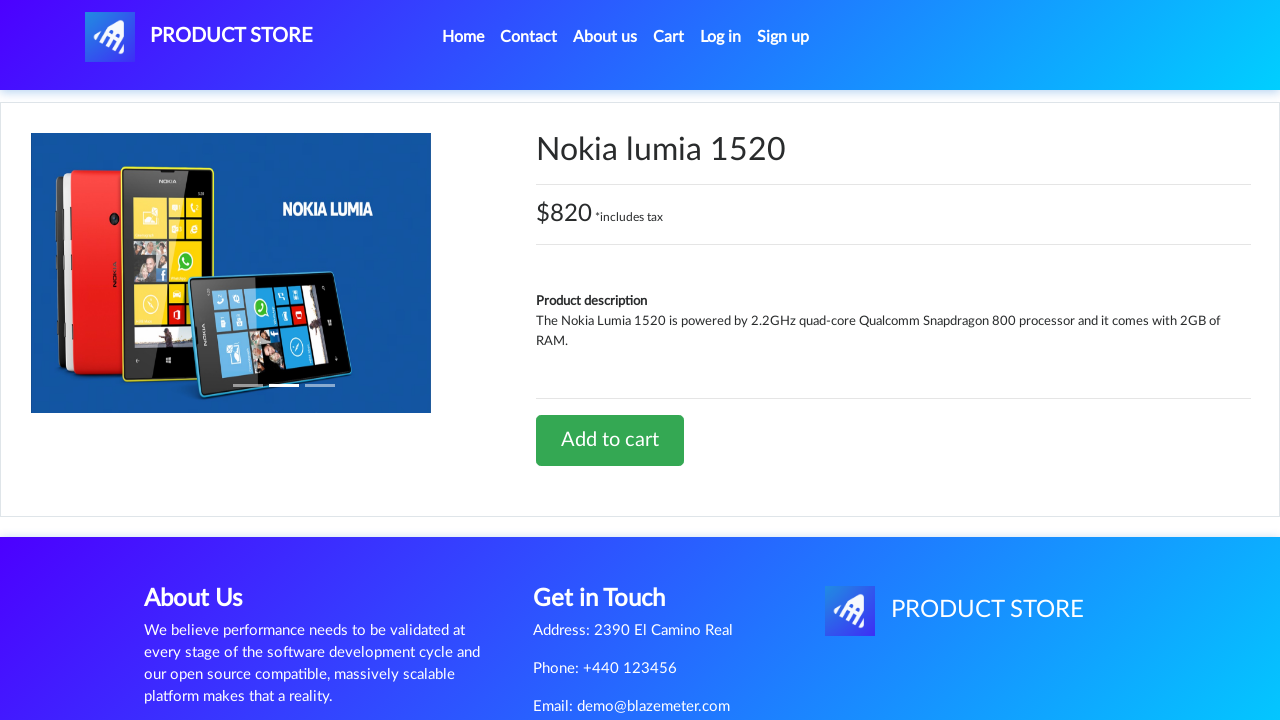